Tests the SSD/CNEOS submenu by clicking Browse APIs, verifying the submenu is visible and clickable, and clicking it

Starting URL: https://api.nasa.gov

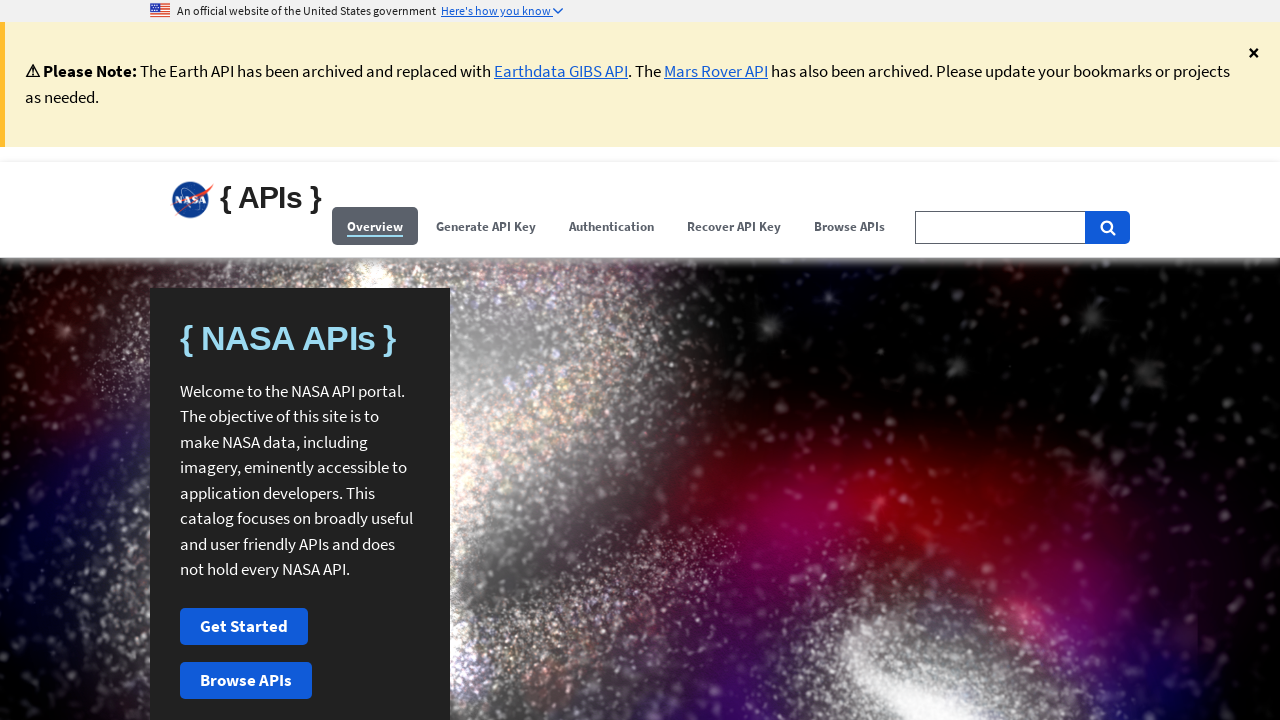

Clicked Browse APIs button at (850, 226) on (//span[contains(.,'Browse APIs')])[1]
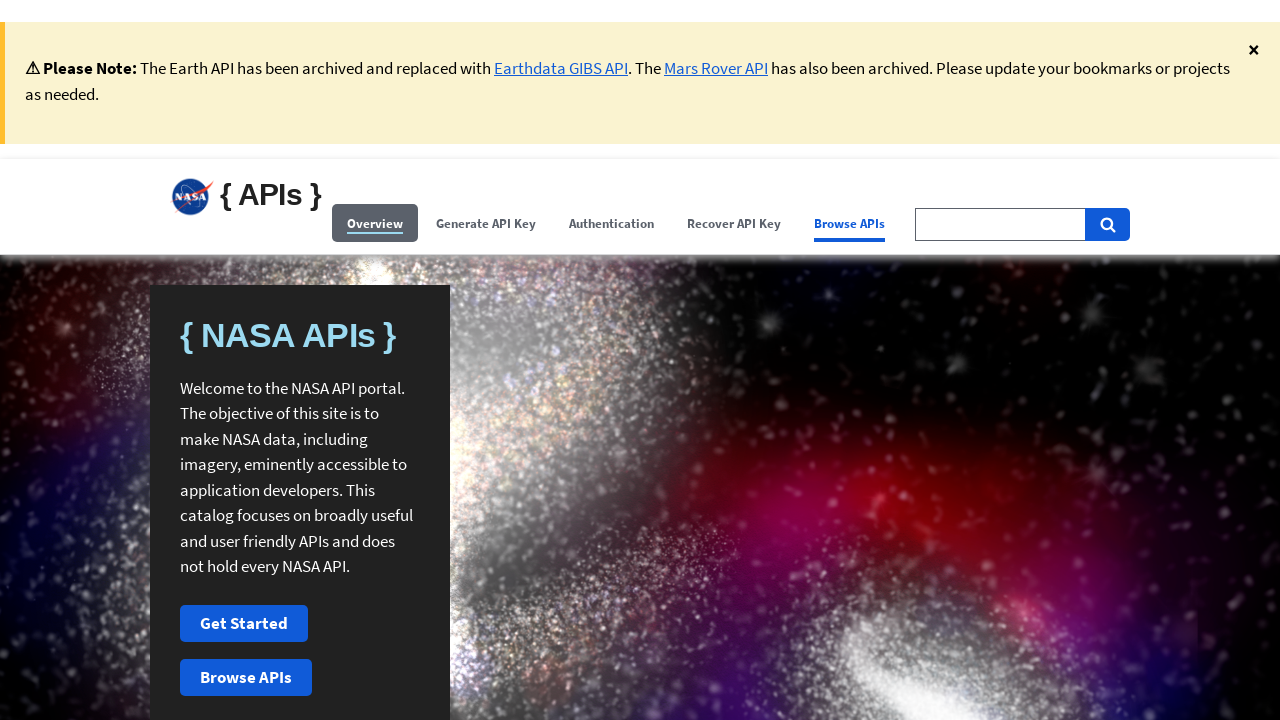

SSD/CNEOS submenu became visible
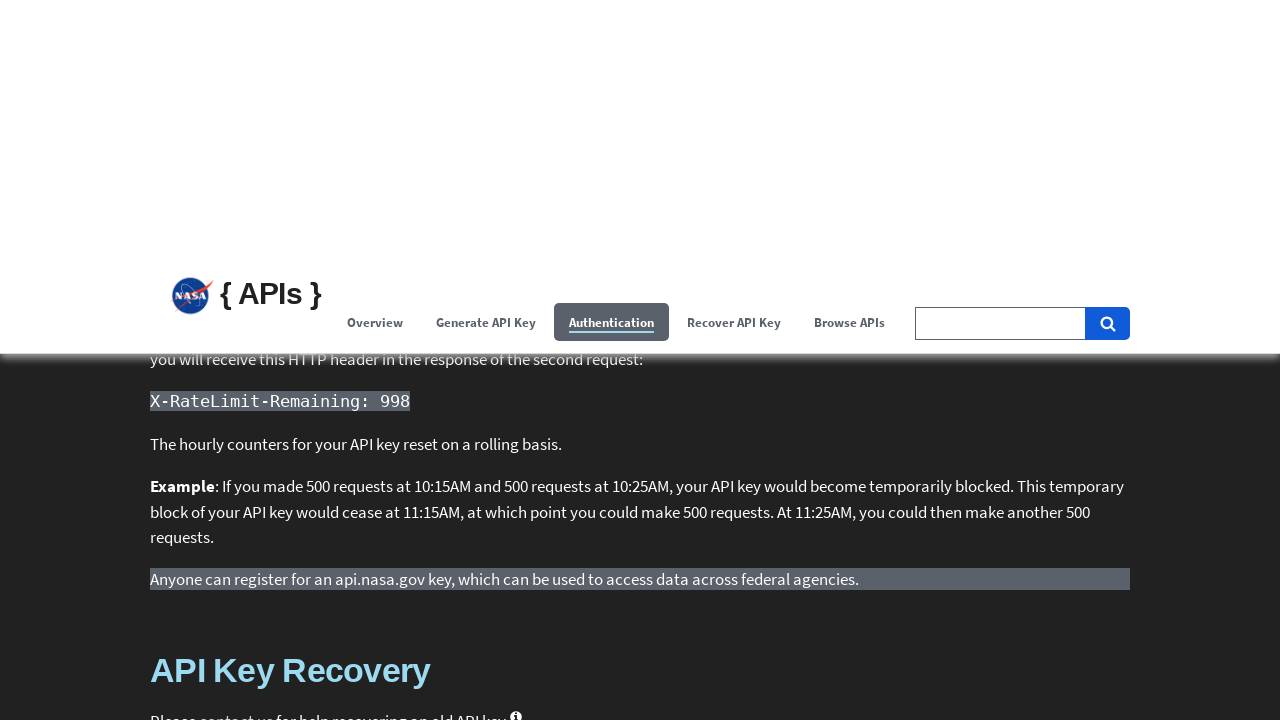

Clicked SSD/CNEOS submenu button at (640, 697) on xpath=//button[@id='ssd-cneos']
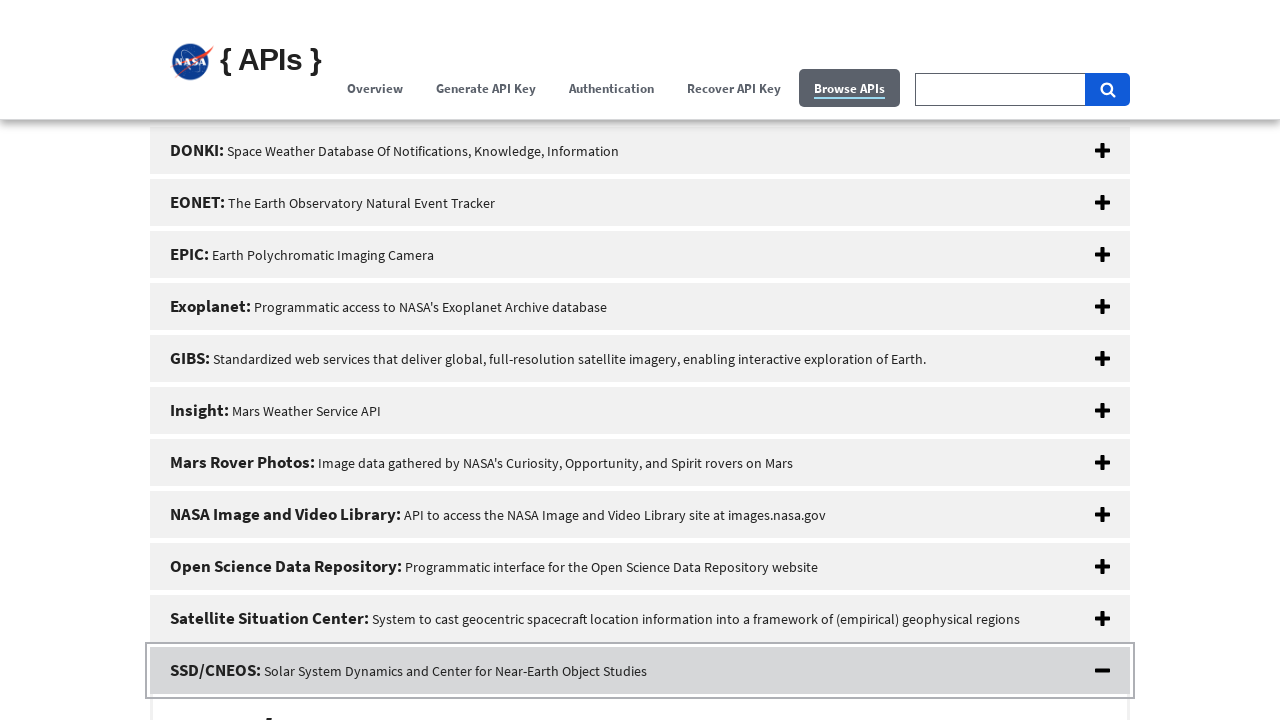

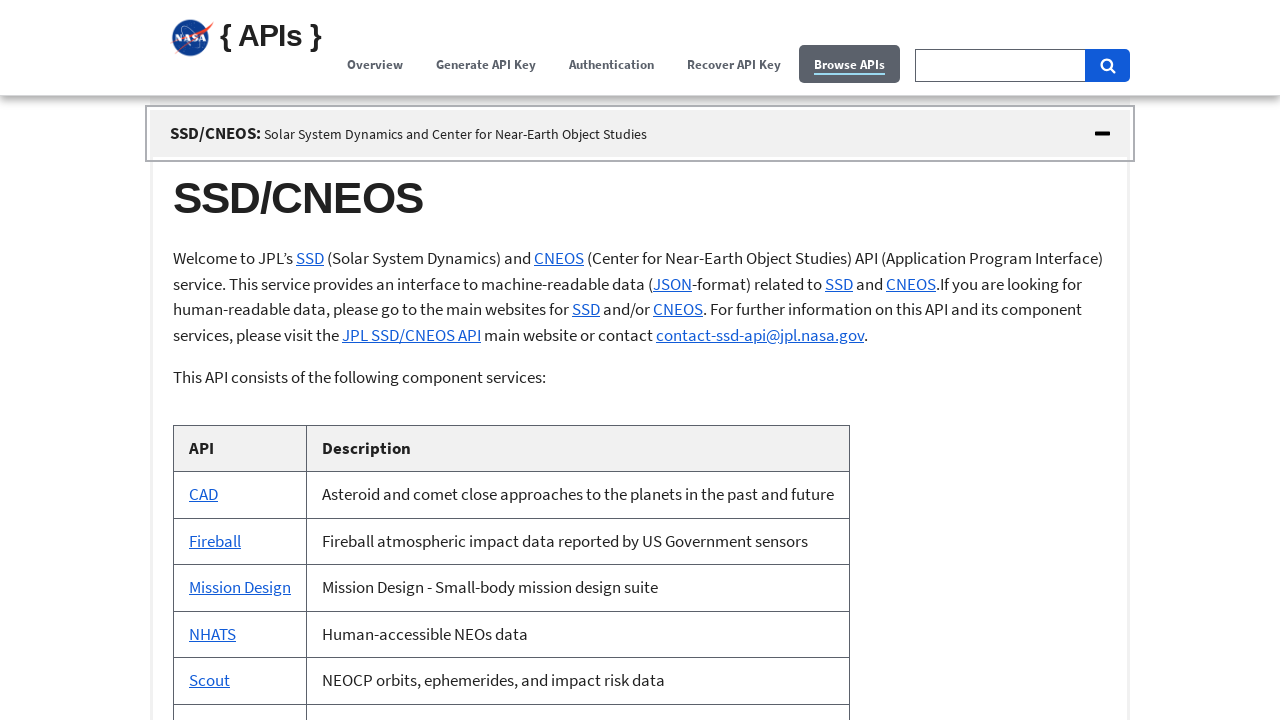